Tests drag and drop functionality on jQuery UI demo page by dragging an element to a sortable list item

Starting URL: https://jqueryui.com/draggable/#sortable

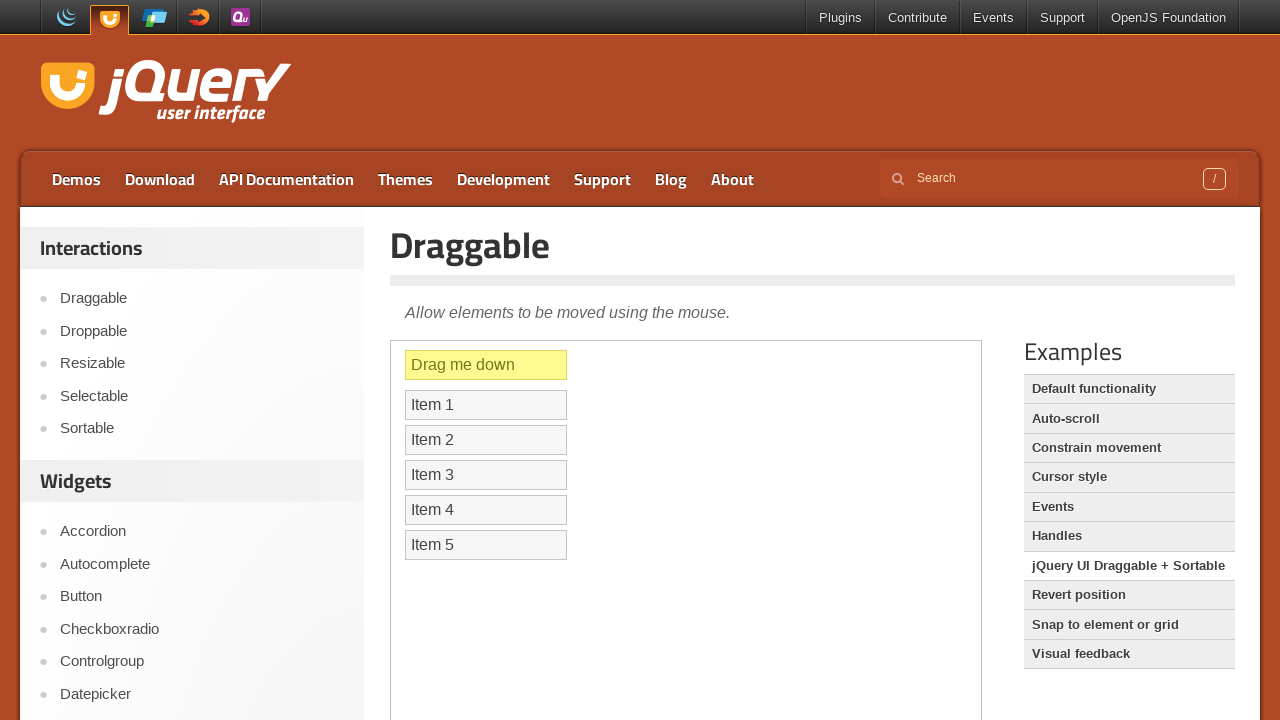

Located the demo iframe
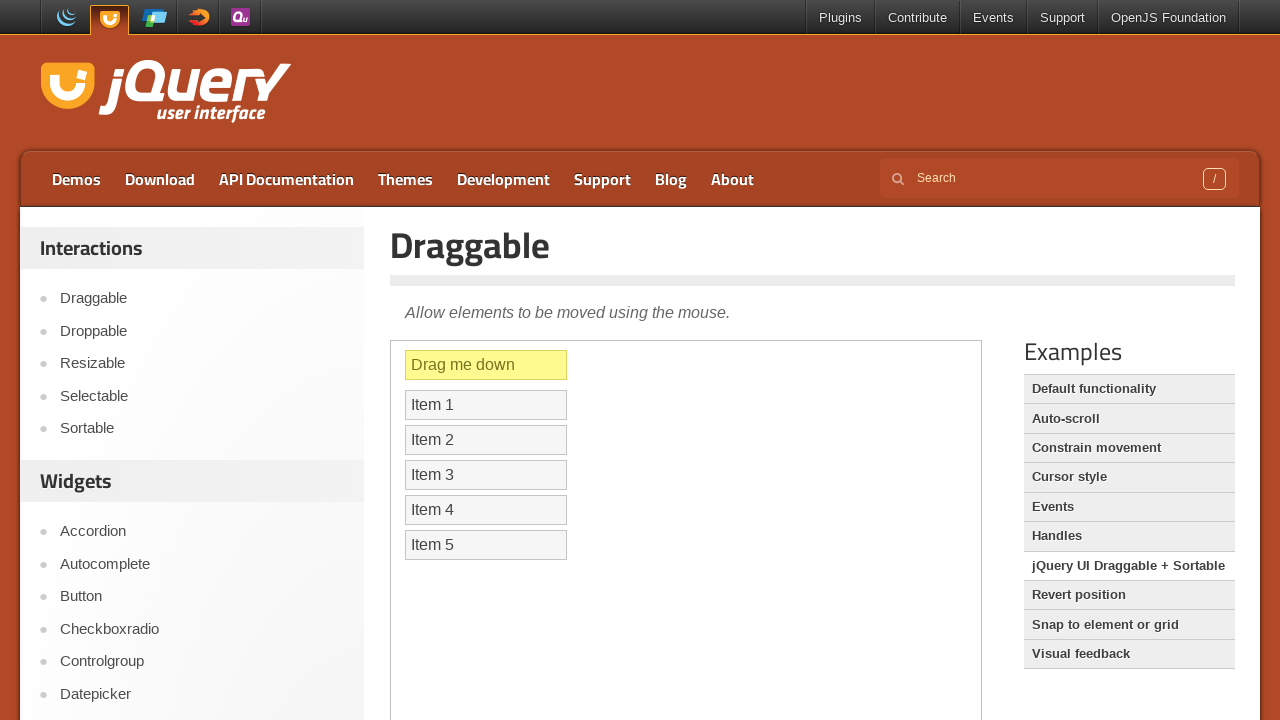

Located the draggable element
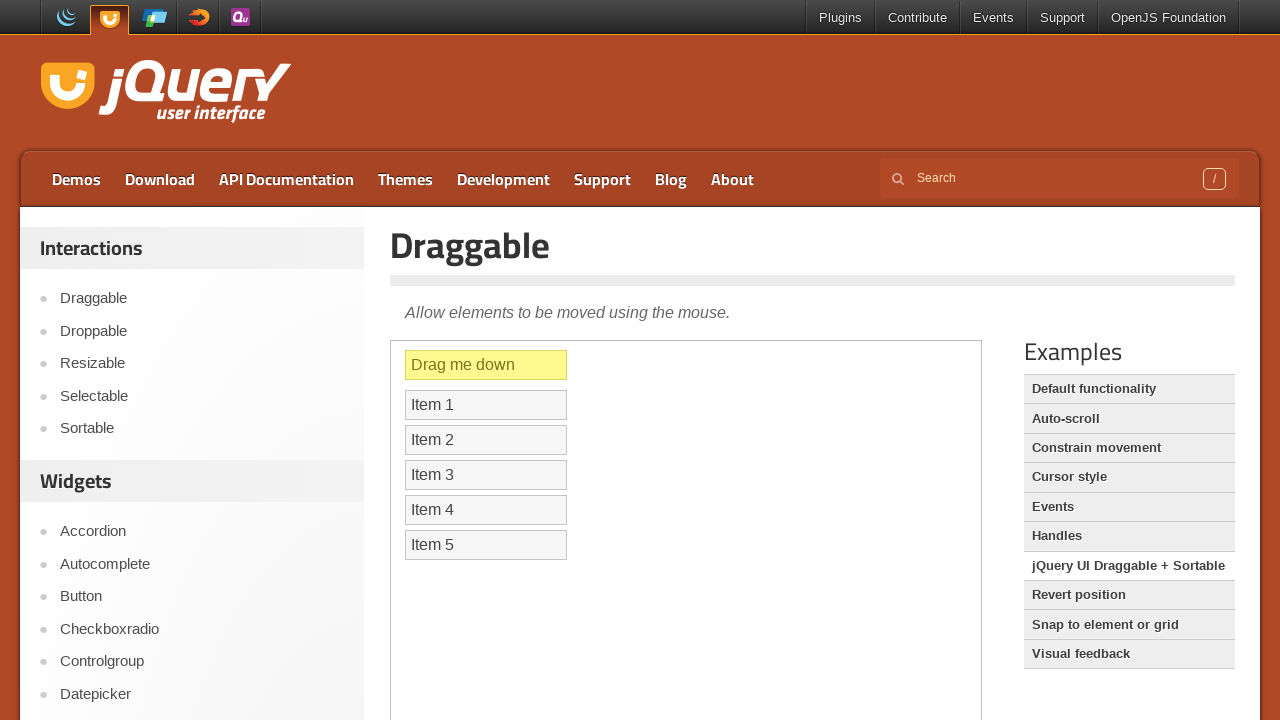

Located the target sortable list item (4th item)
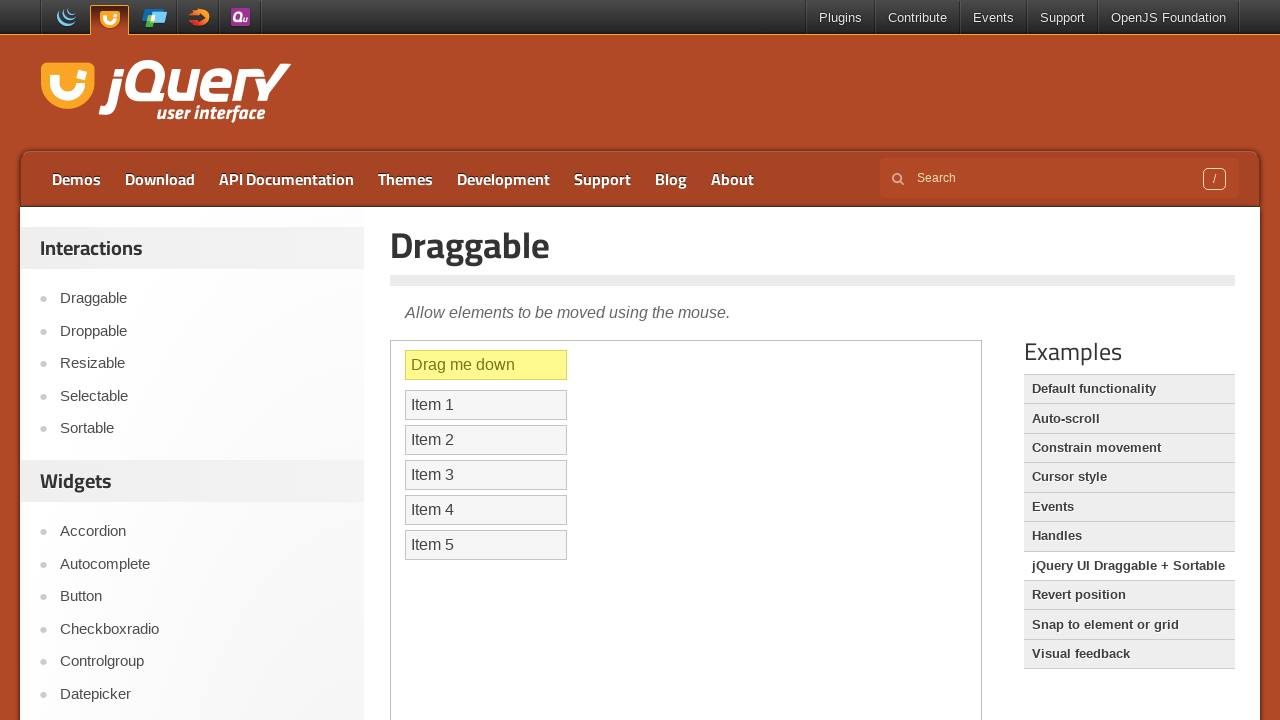

Dragged element to the 4th sortable list item at (486, 510)
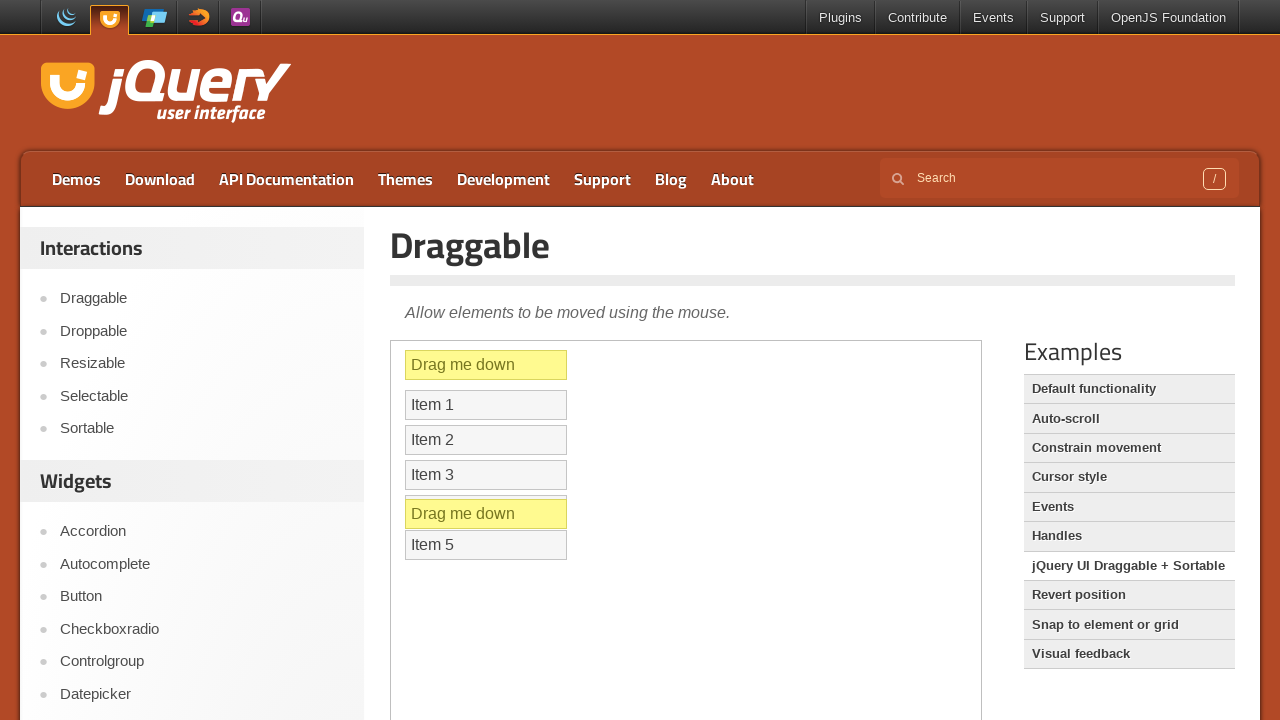

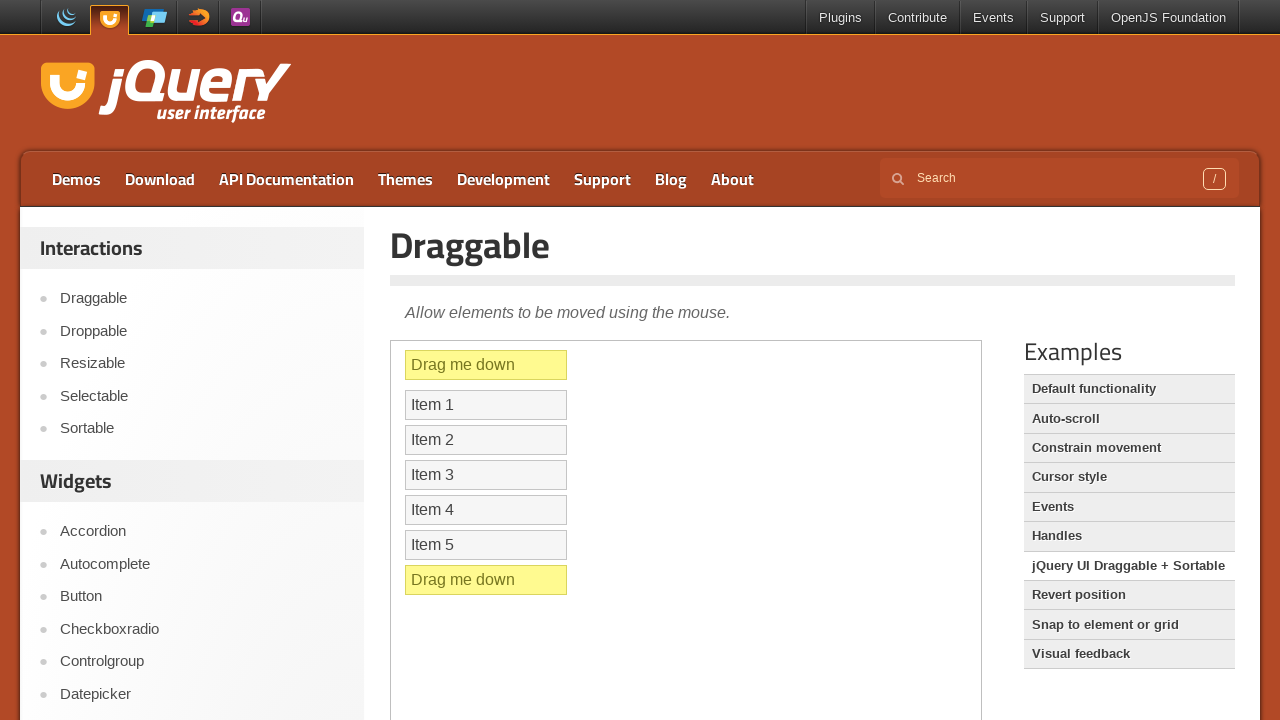